Tests radio button functionality on DemoQA website by navigating to the Elements section, clicking on Radio Button, and interacting with different radio button options

Starting URL: https://demoqa.com/

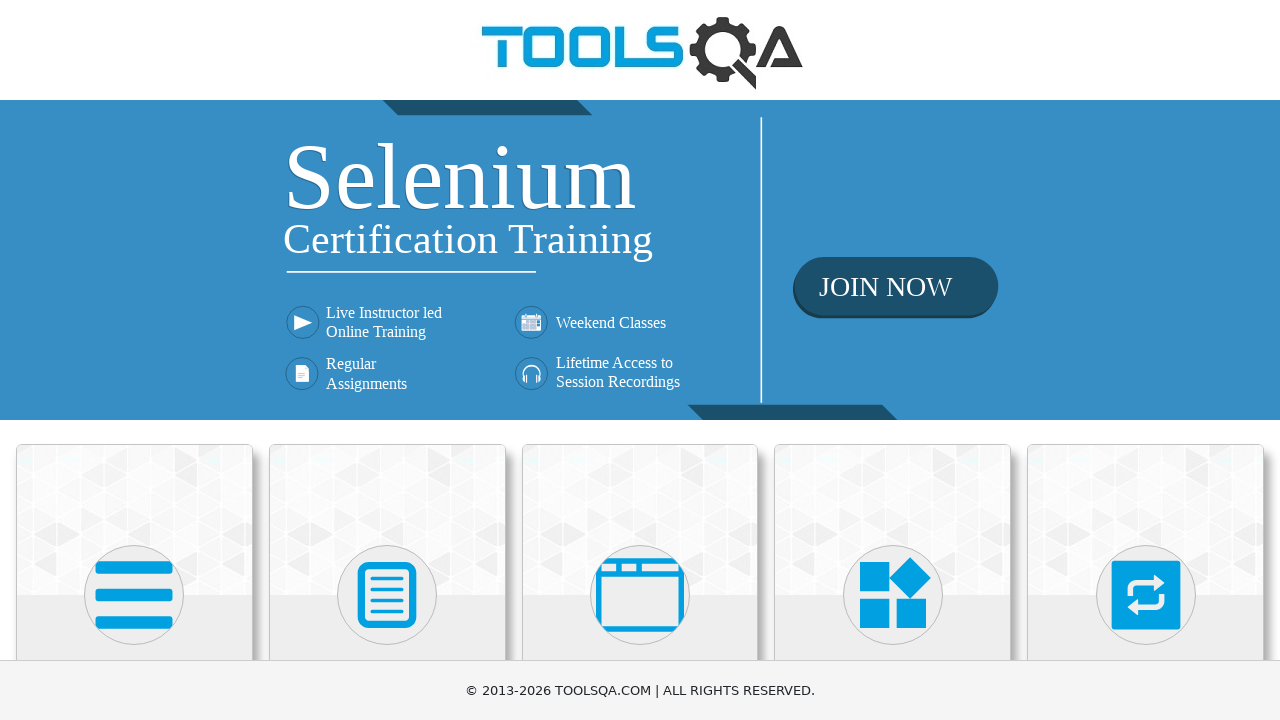

Clicked on Elements card using JavaScript executor
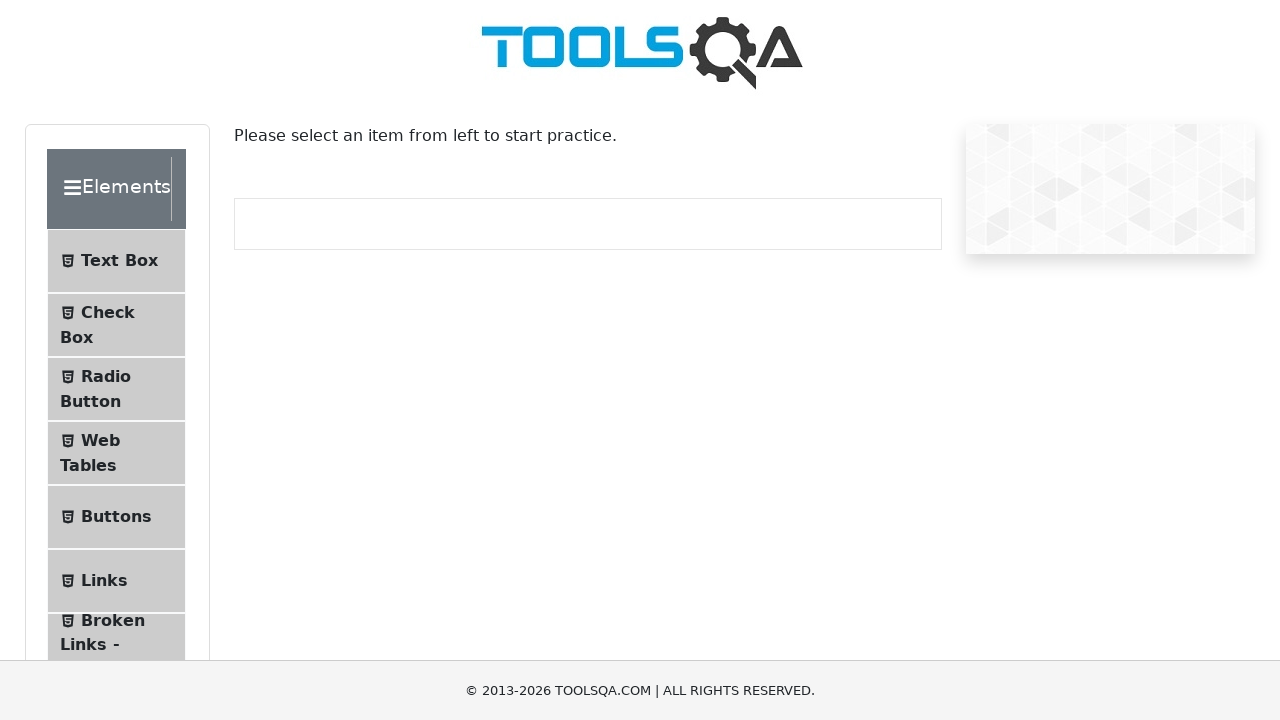

Clicked on Radio Button menu item at (106, 376) on text='Radio Button'
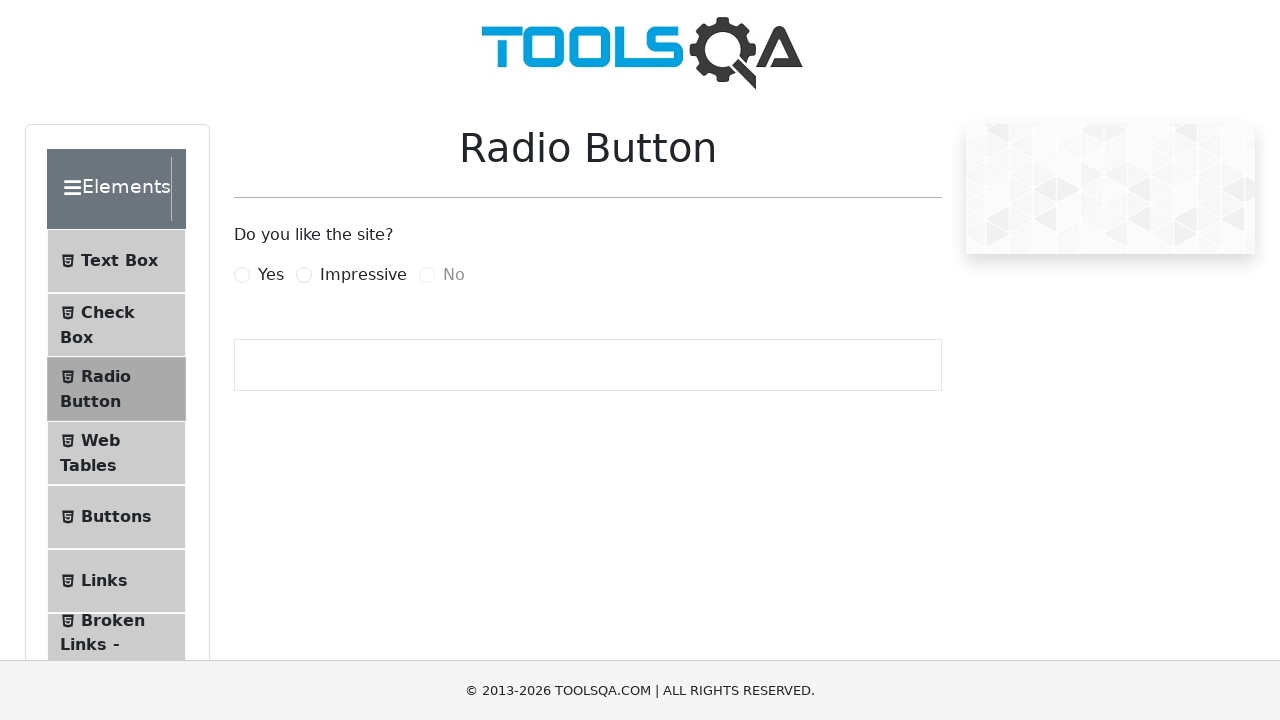

Radio button input elements loaded
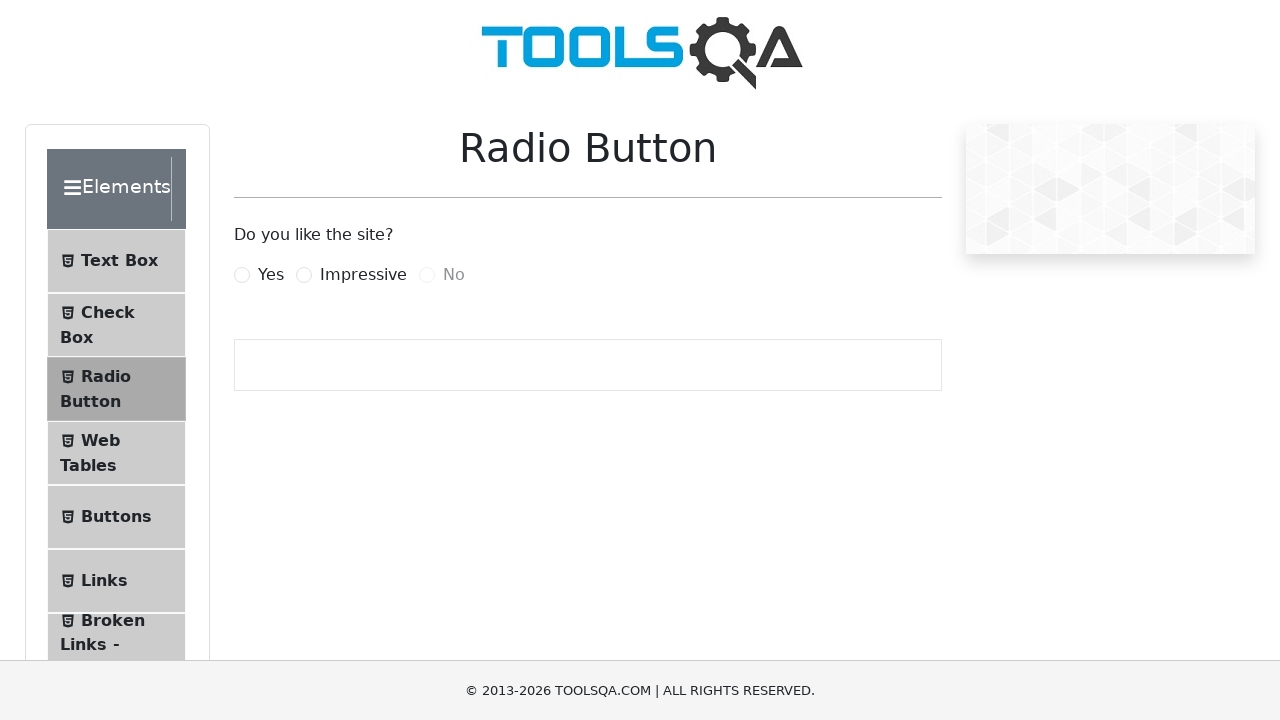

Clicked on 'Yes' radio button using JavaScript executor
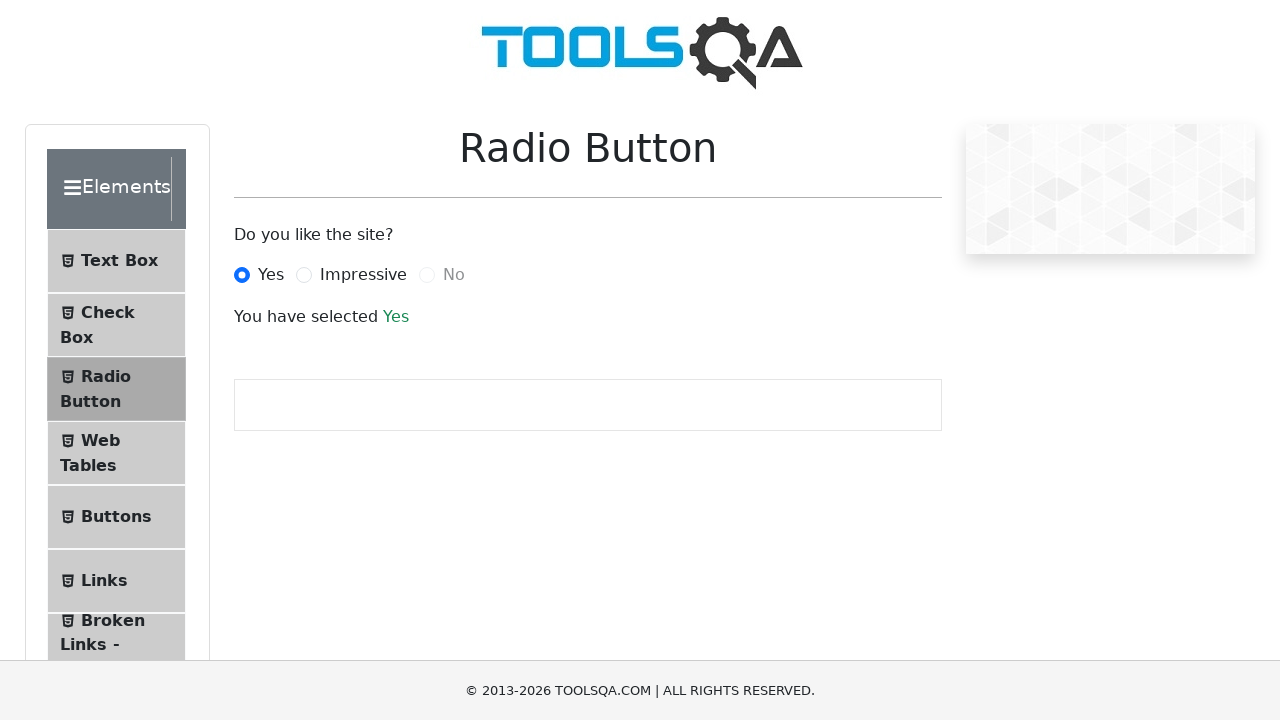

Result text appeared after selecting 'Yes'
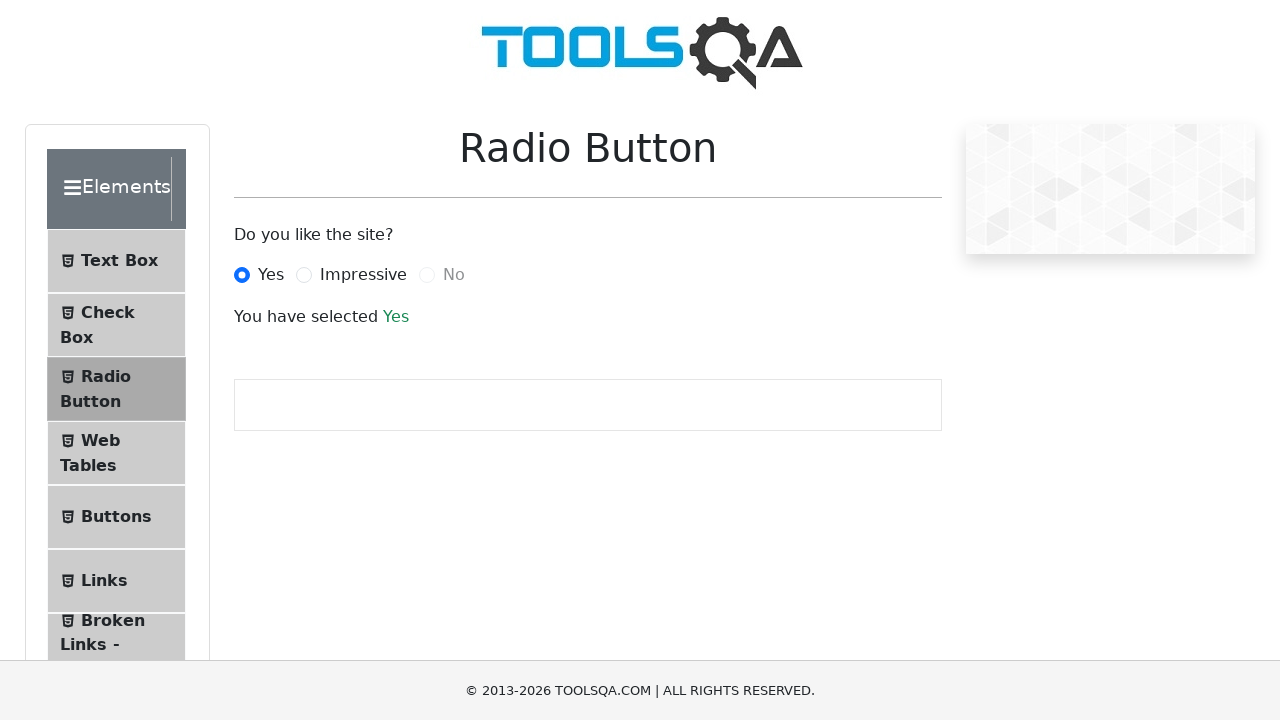

Clicked on 'Impressive' radio button using JavaScript executor
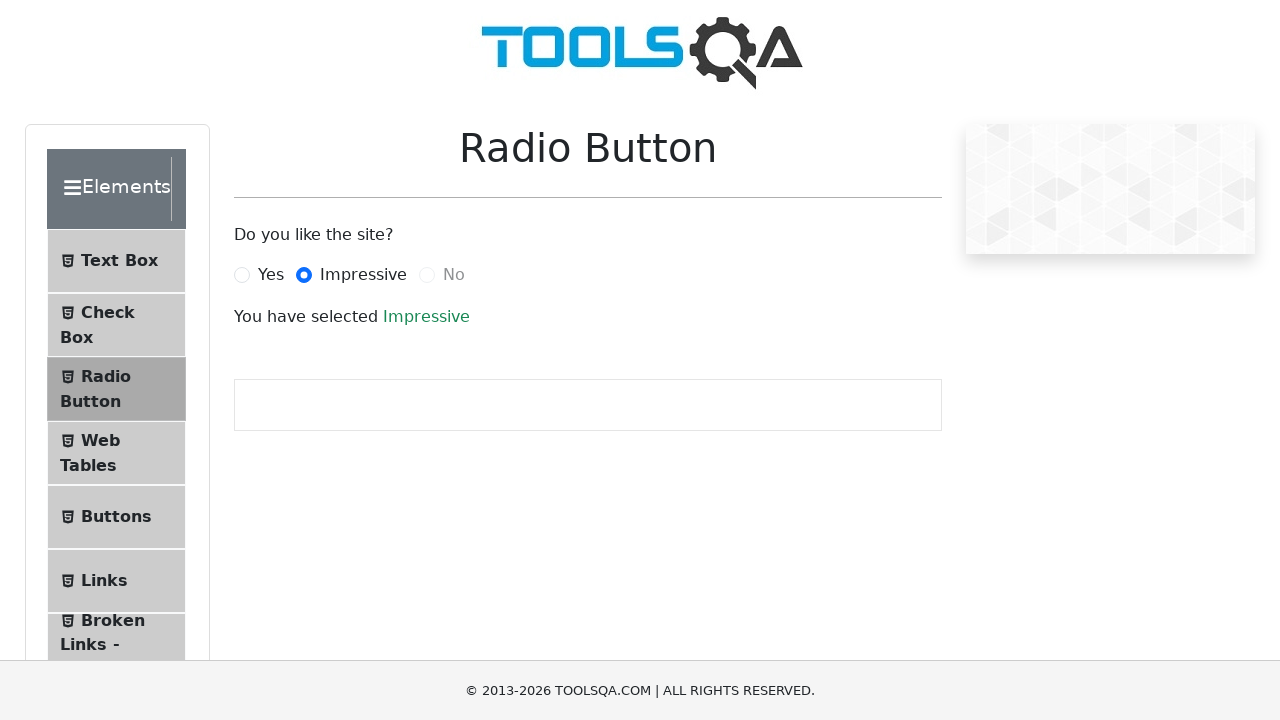

Result text updated after selecting 'Impressive'
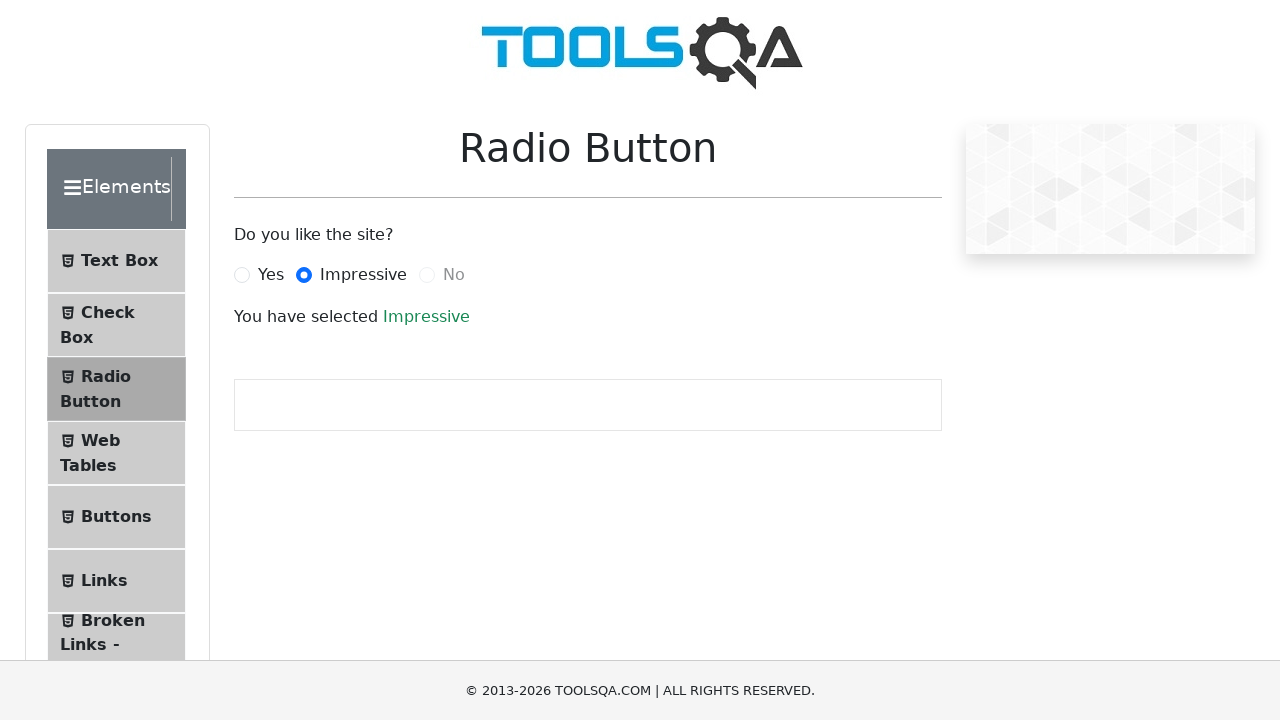

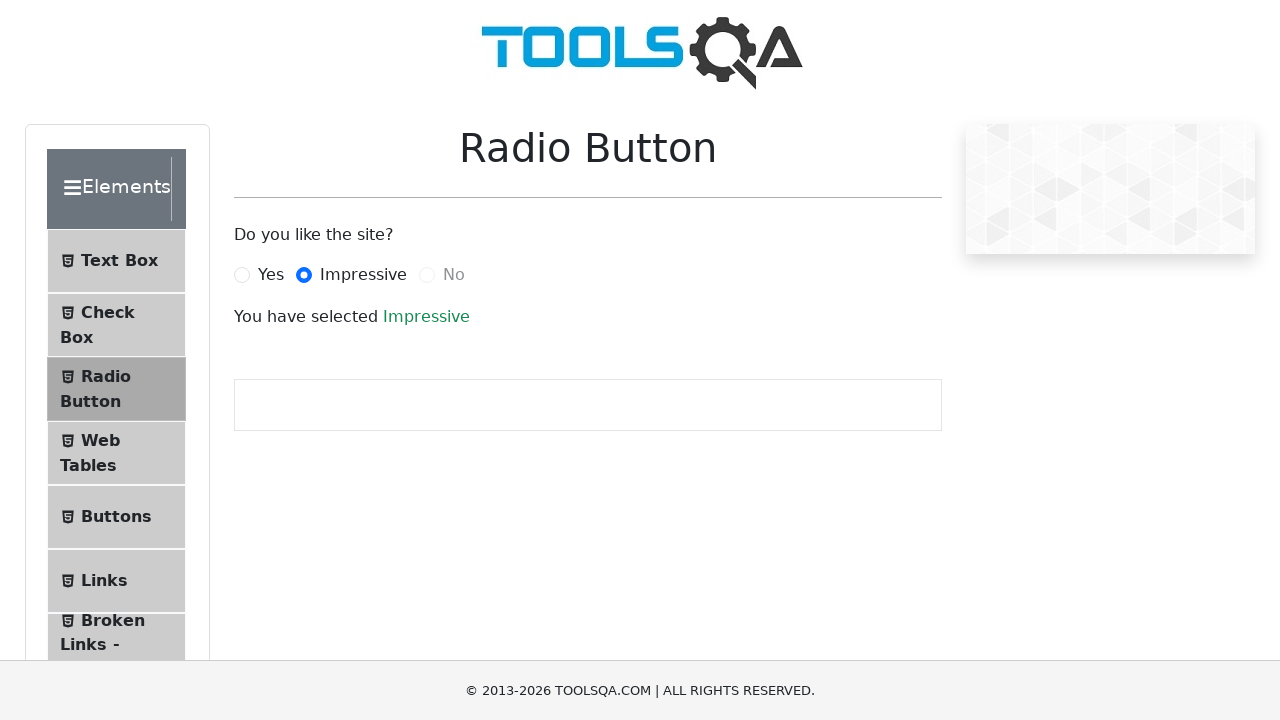